Tests dropdown selection functionality by selecting options using different methods (by index, by value, and by visible text)

Starting URL: https://www.hyrtutorials.com/p/html-dropdown-elements-practice.html

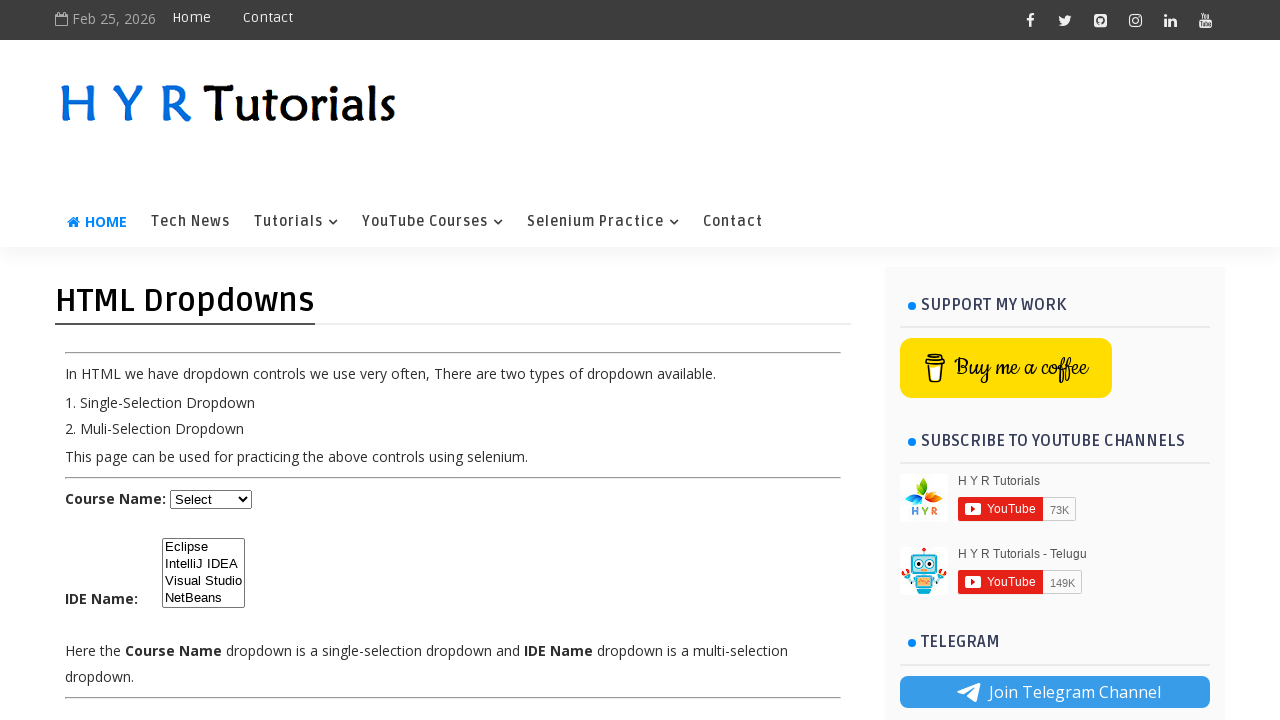

Selected dropdown option by index 2 (3rd option) on //select[@id='course']
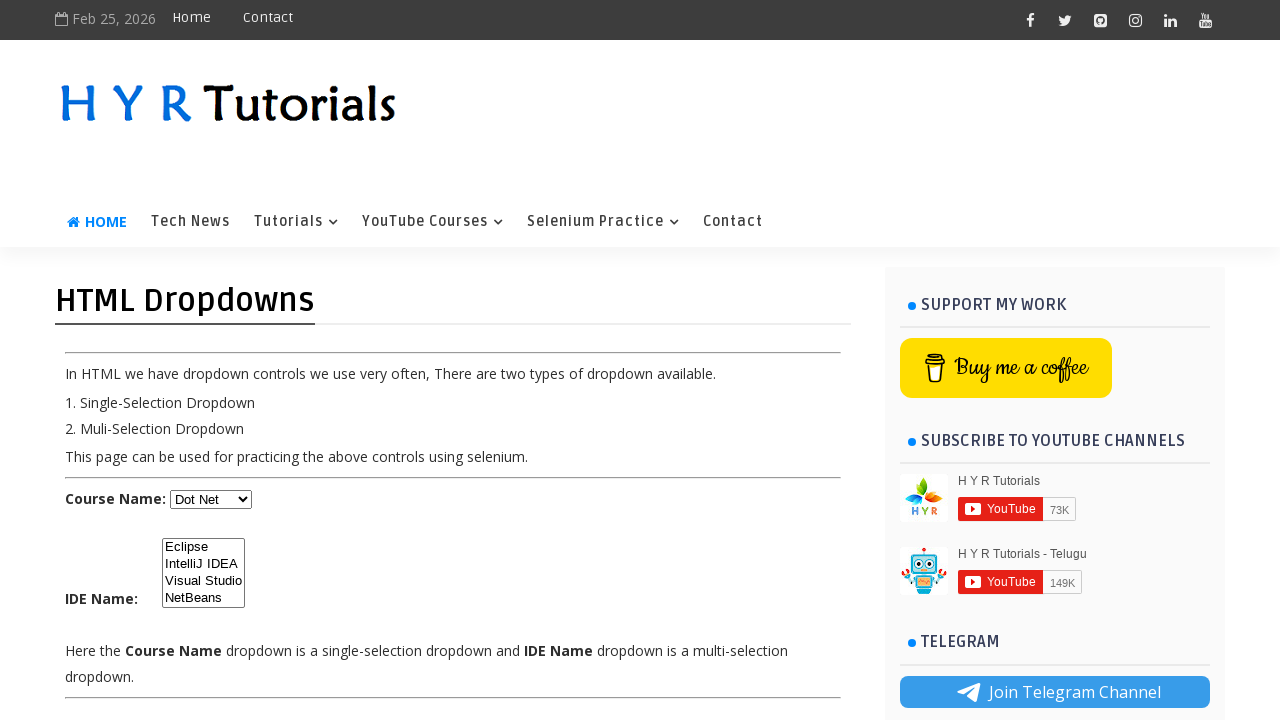

Selected dropdown option by value 'python' on //select[@id='course']
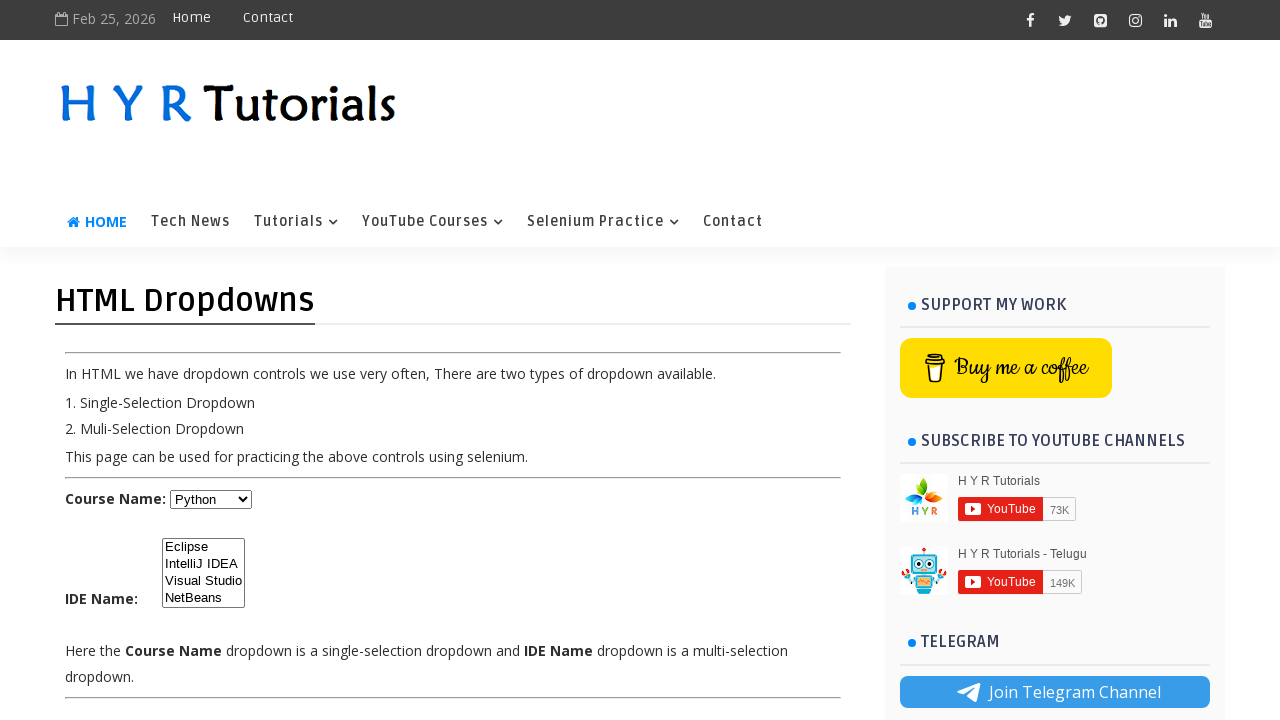

Selected dropdown option by visible text 'Javascript' on //select[@id='course']
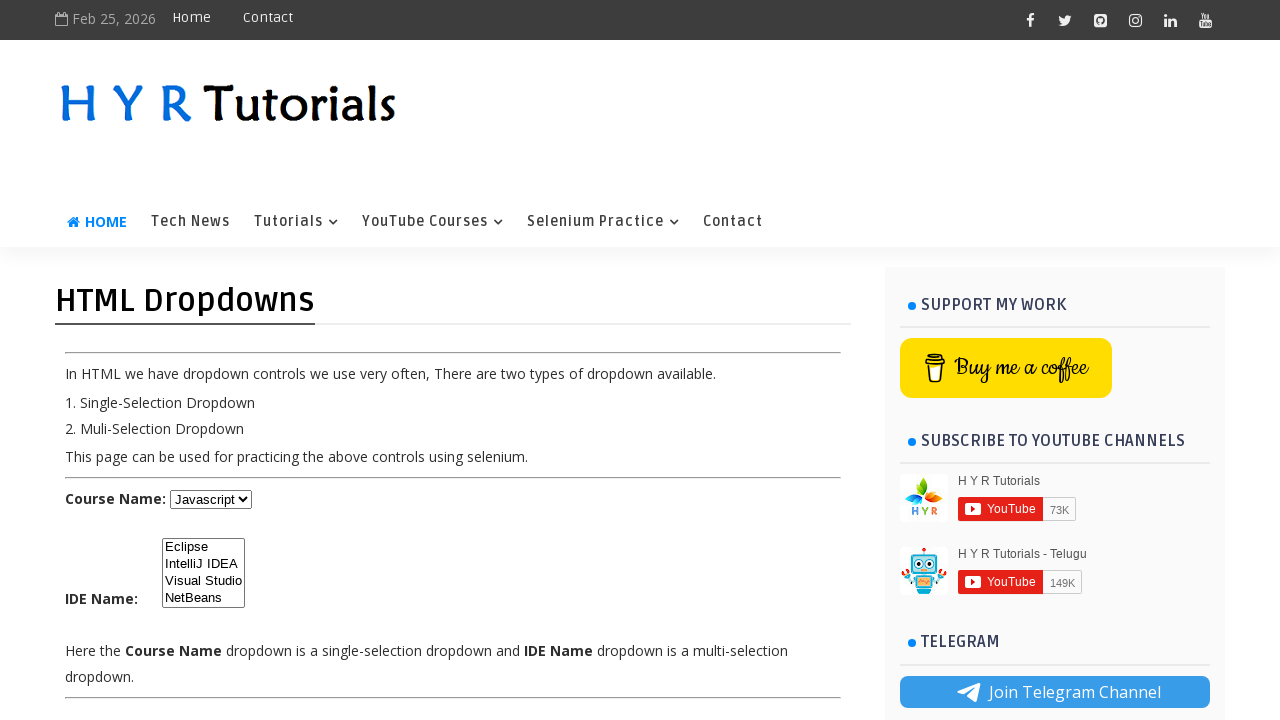

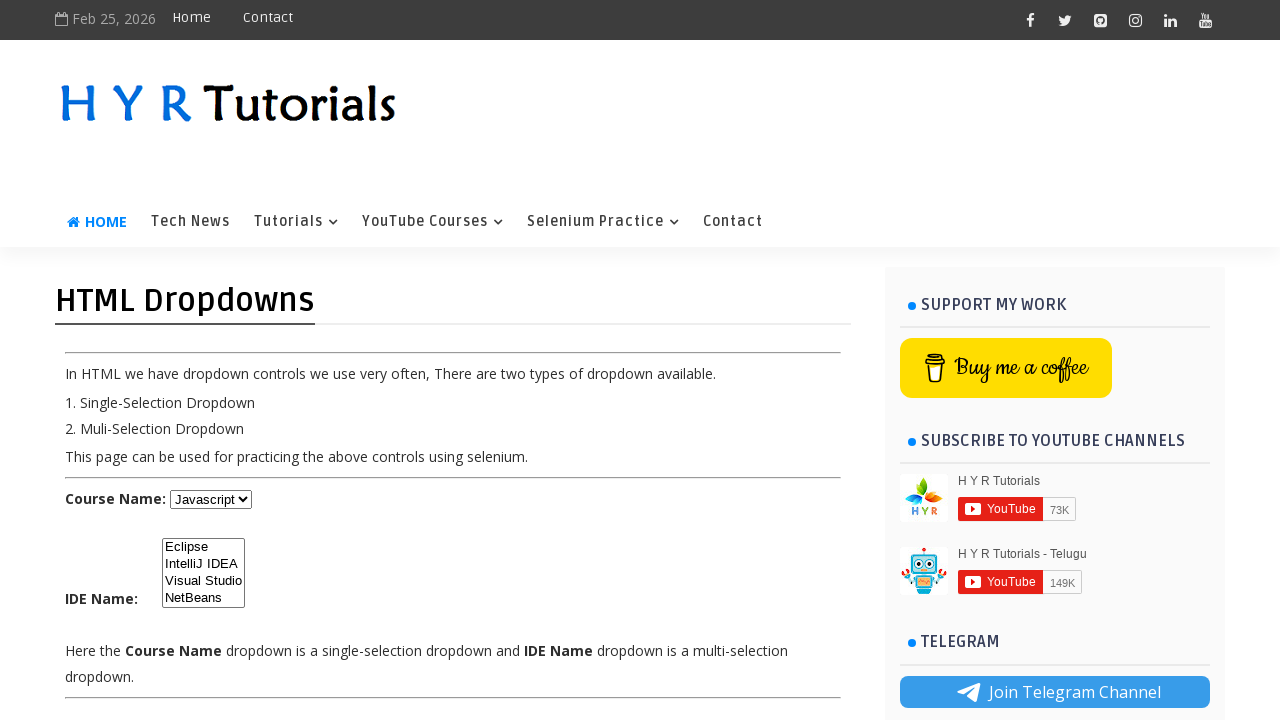